Tests dropdown selection functionality by navigating to dropdown page and selecting an option

Starting URL: http://the-internet.herokuapp.com

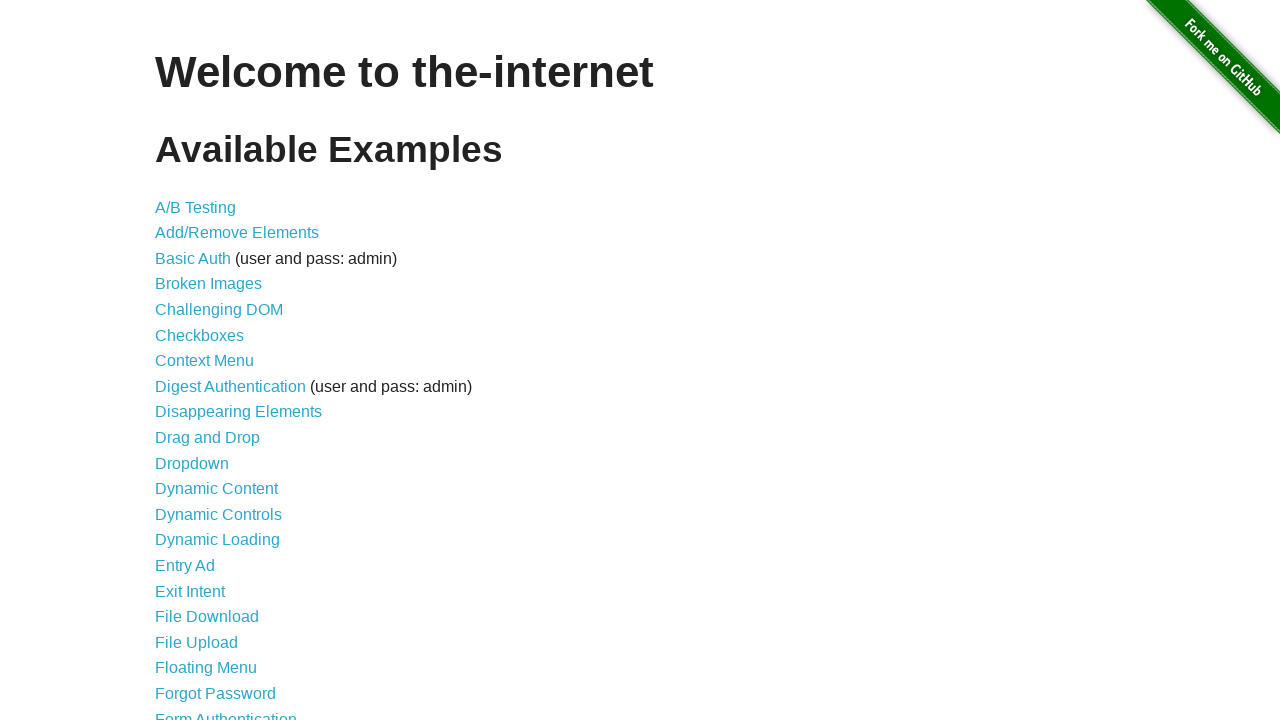

Clicked on Dropdown link to navigate to dropdown page at (192, 463) on text=Dropdown
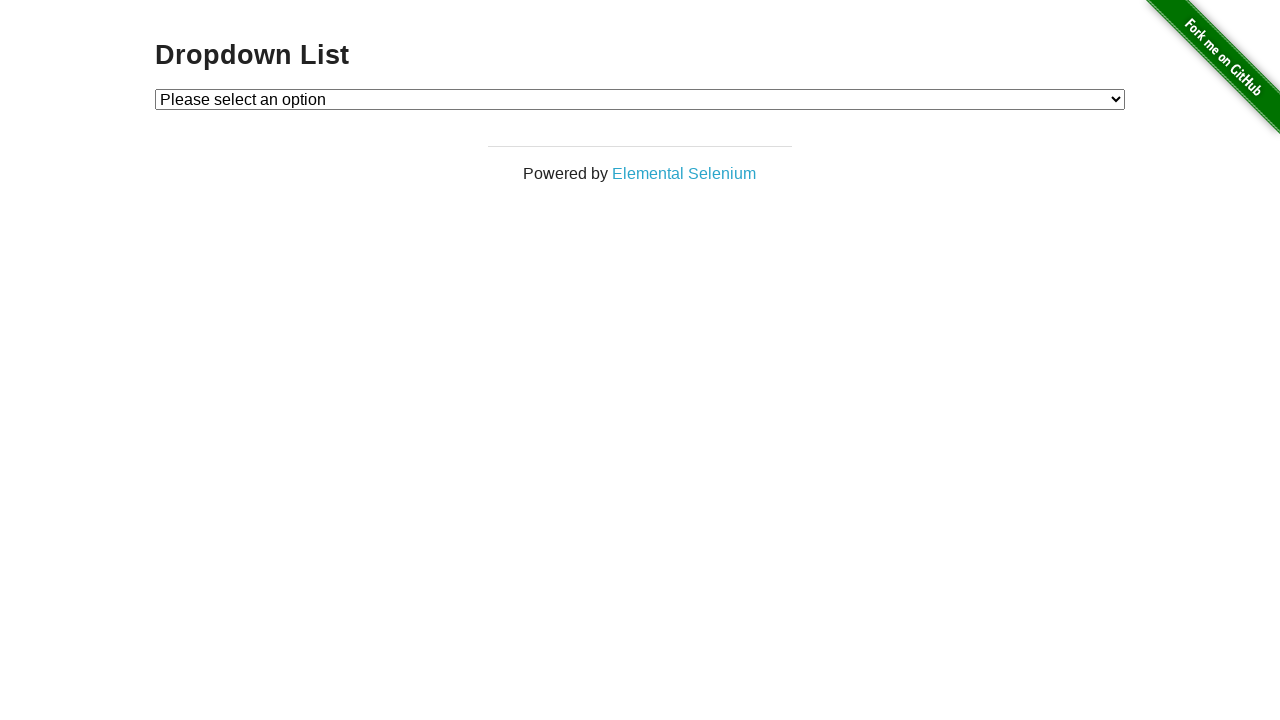

Selected 'Option 2' from the dropdown menu on #dropdown
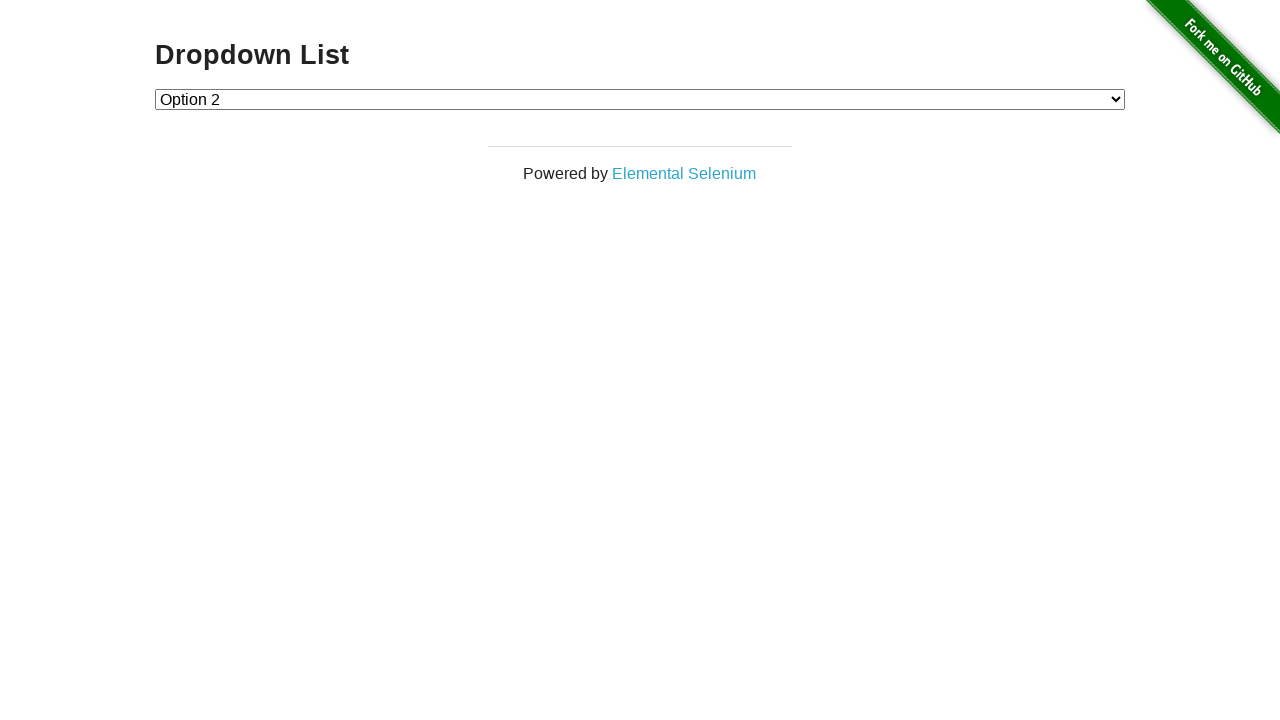

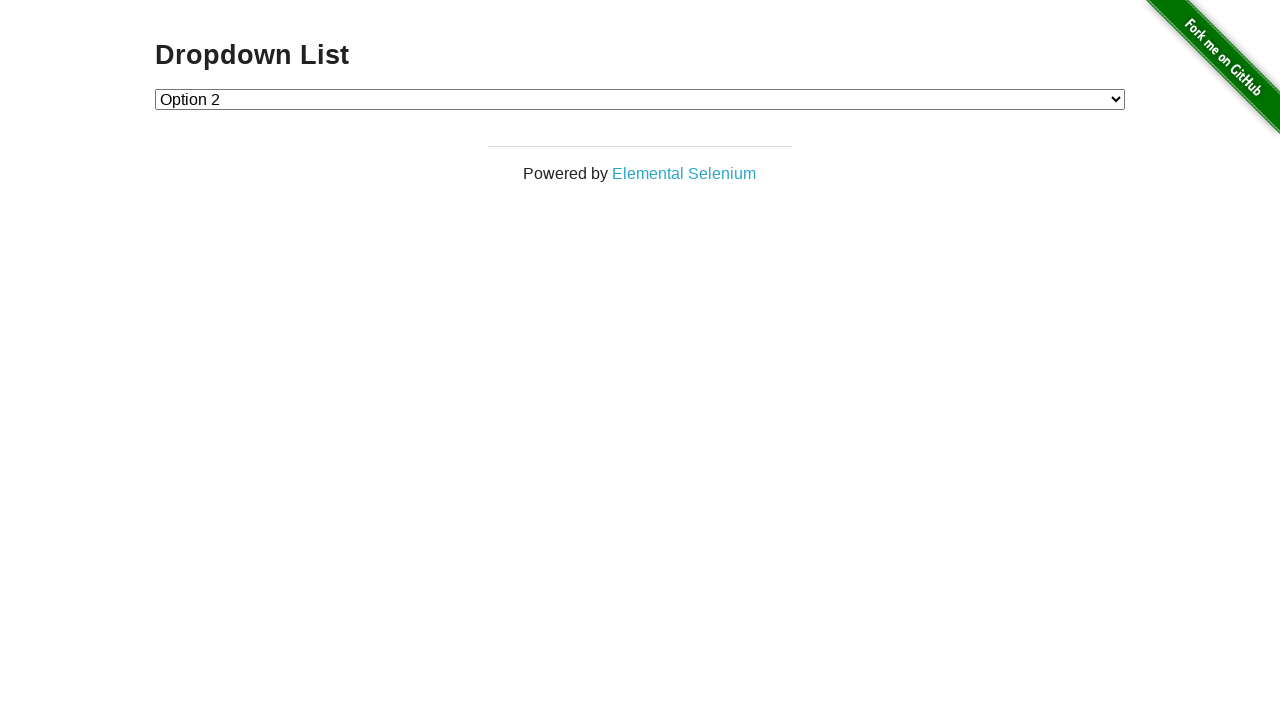